Tests radio button functionality on DemoQA website by navigating to the Radio Button section and selecting the "Yes" radio button option.

Starting URL: https://demoqa.com/text-box

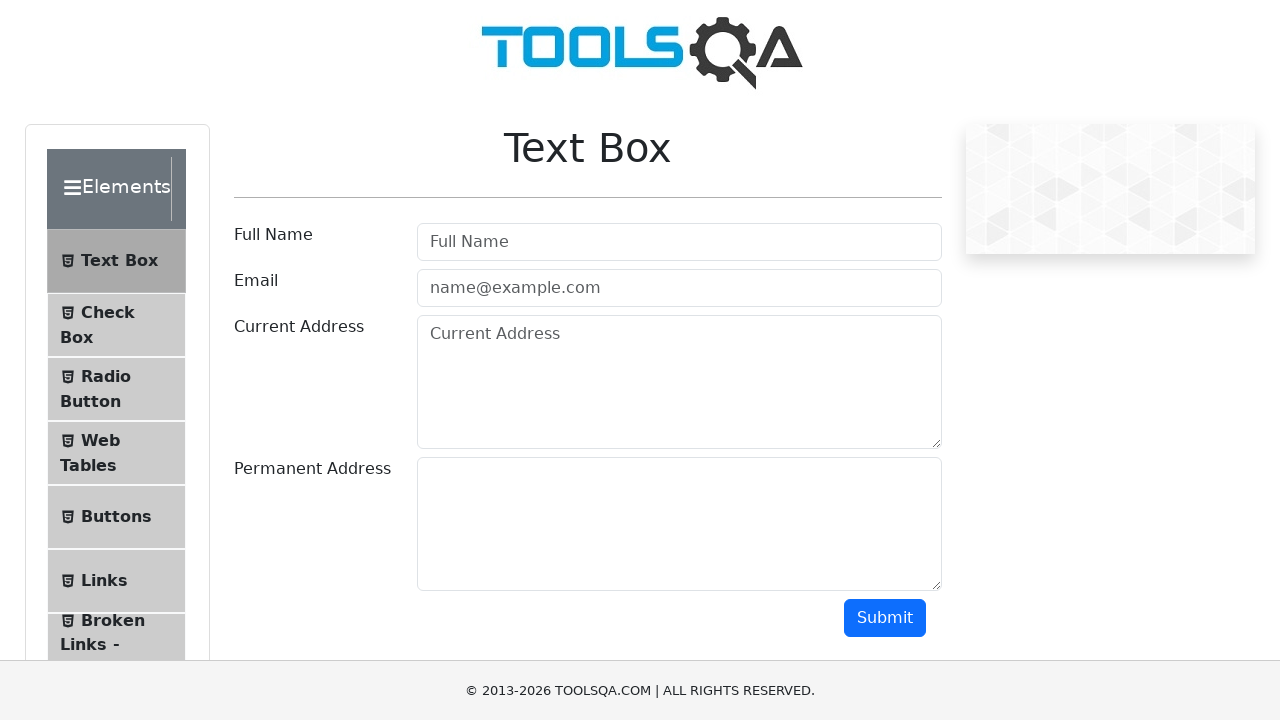

Clicked on 'Radio Button' menu item to navigate to radio button section at (106, 376) on xpath=//span[text()='Radio Button']
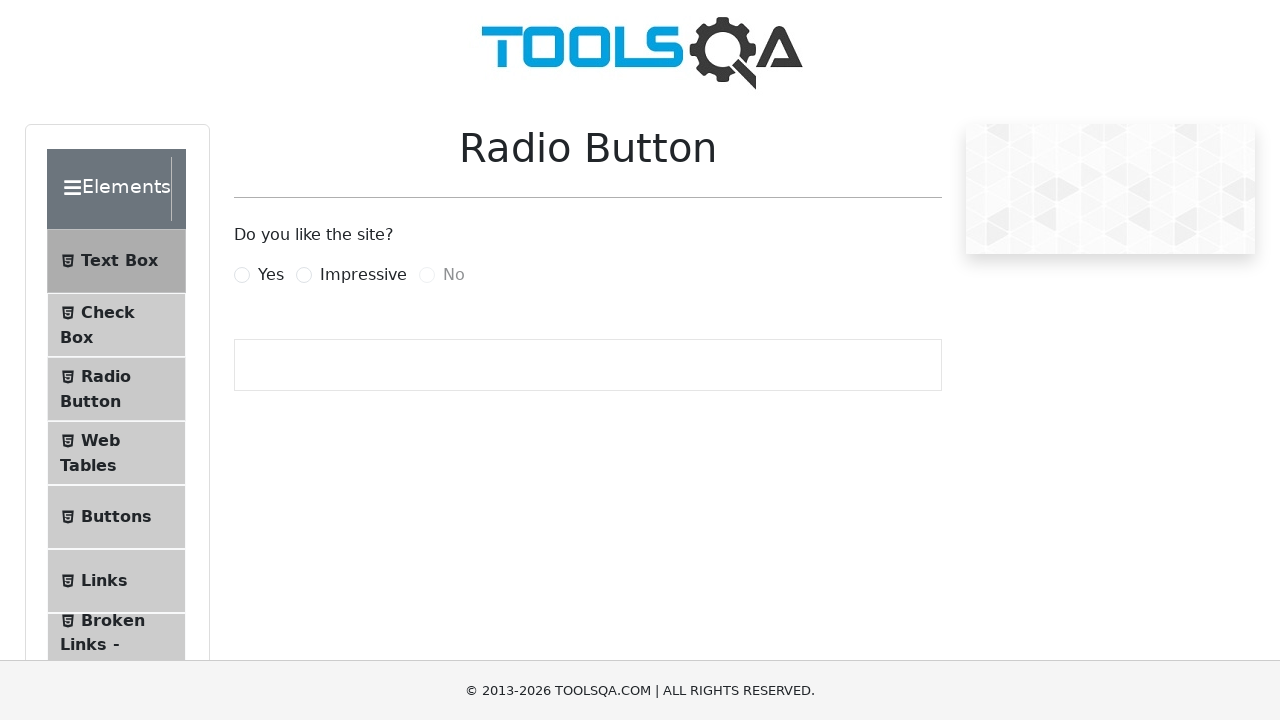

Selected the 'Yes' radio button option at (271, 275) on label[for='yesRadio']
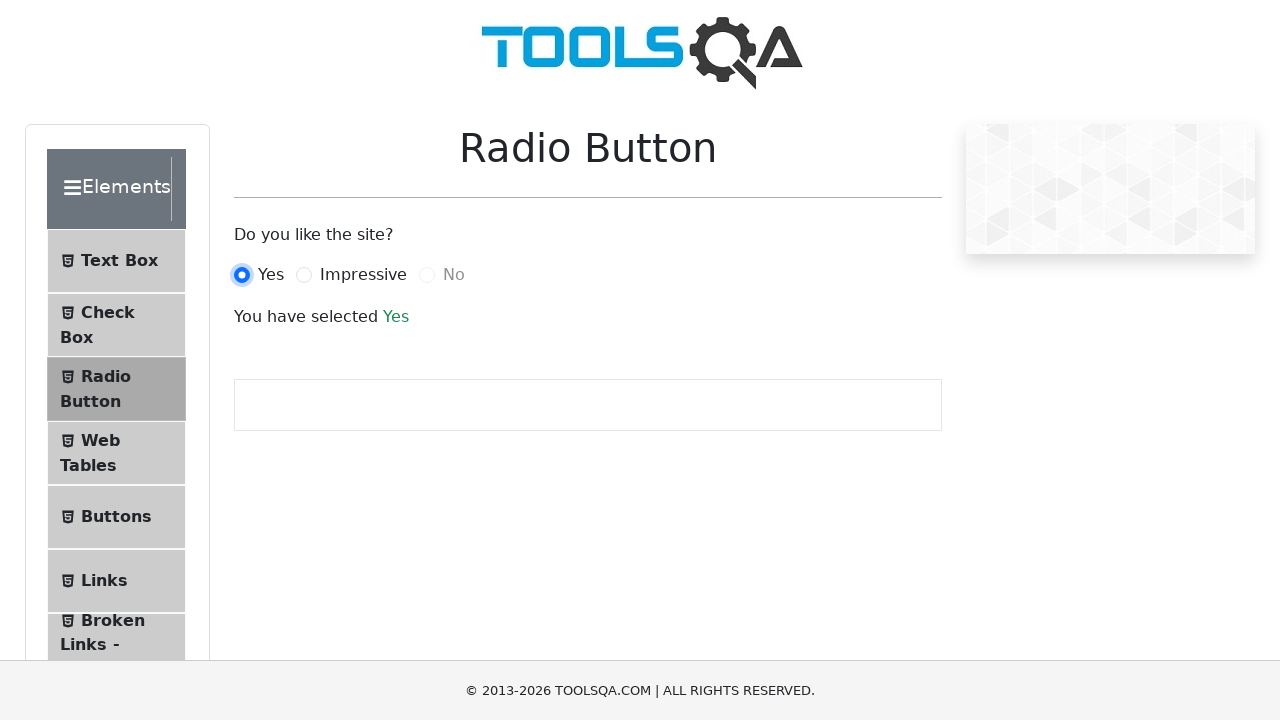

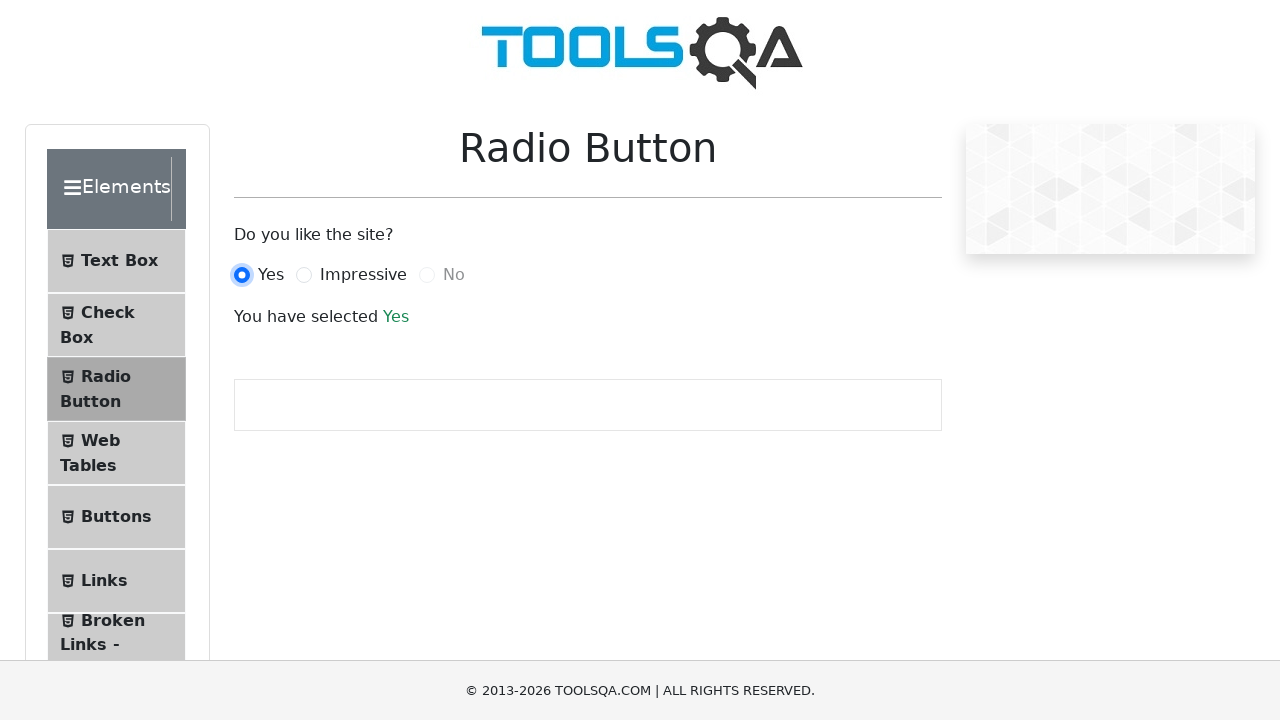